Tests that after selecting a laptop category and refreshing the page, the default category products are visible again, verifying the reset behavior

Starting URL: https://www.demoblaze.com/index.html

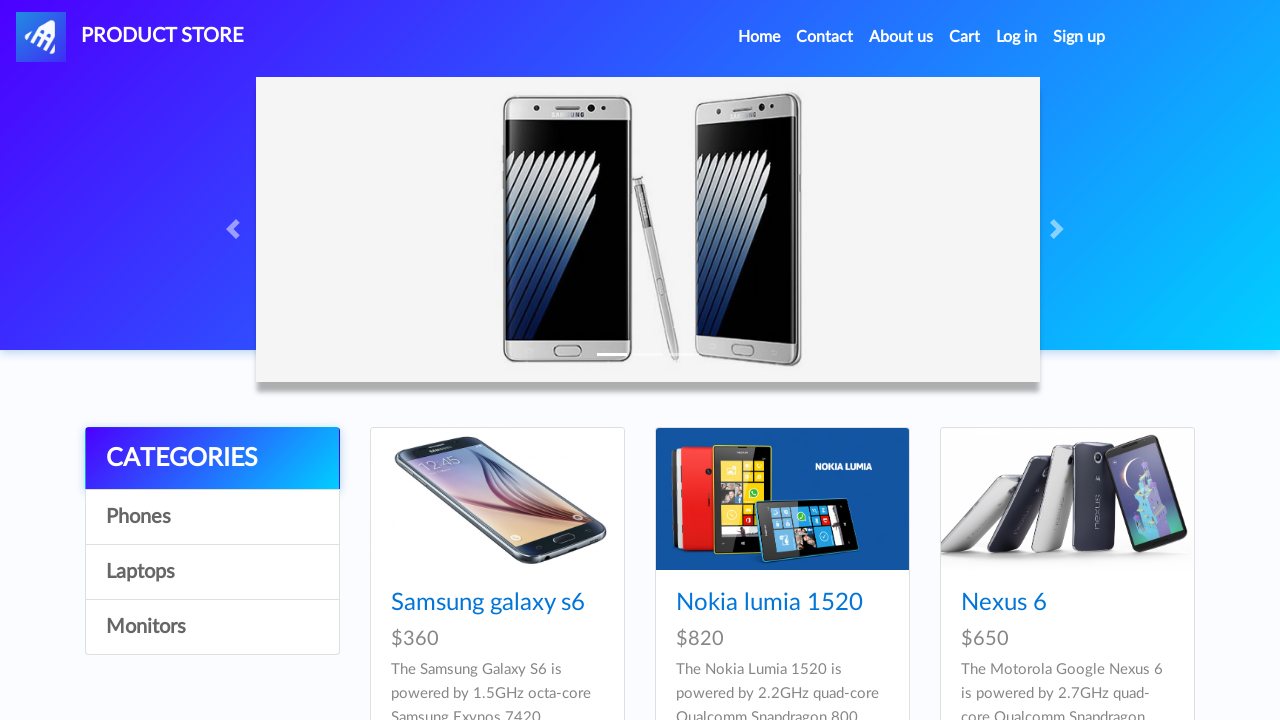

Clicked on Laptops category at (212, 572) on text=Laptops
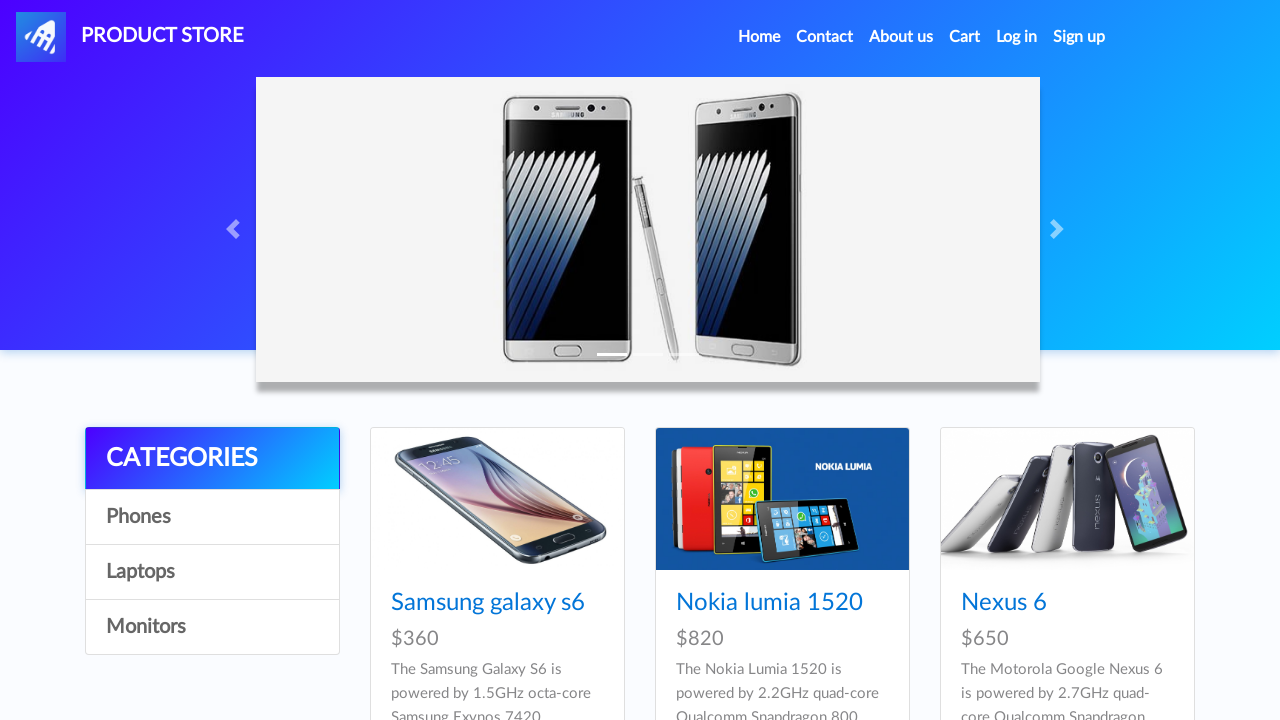

Refreshed the page to reset to default category
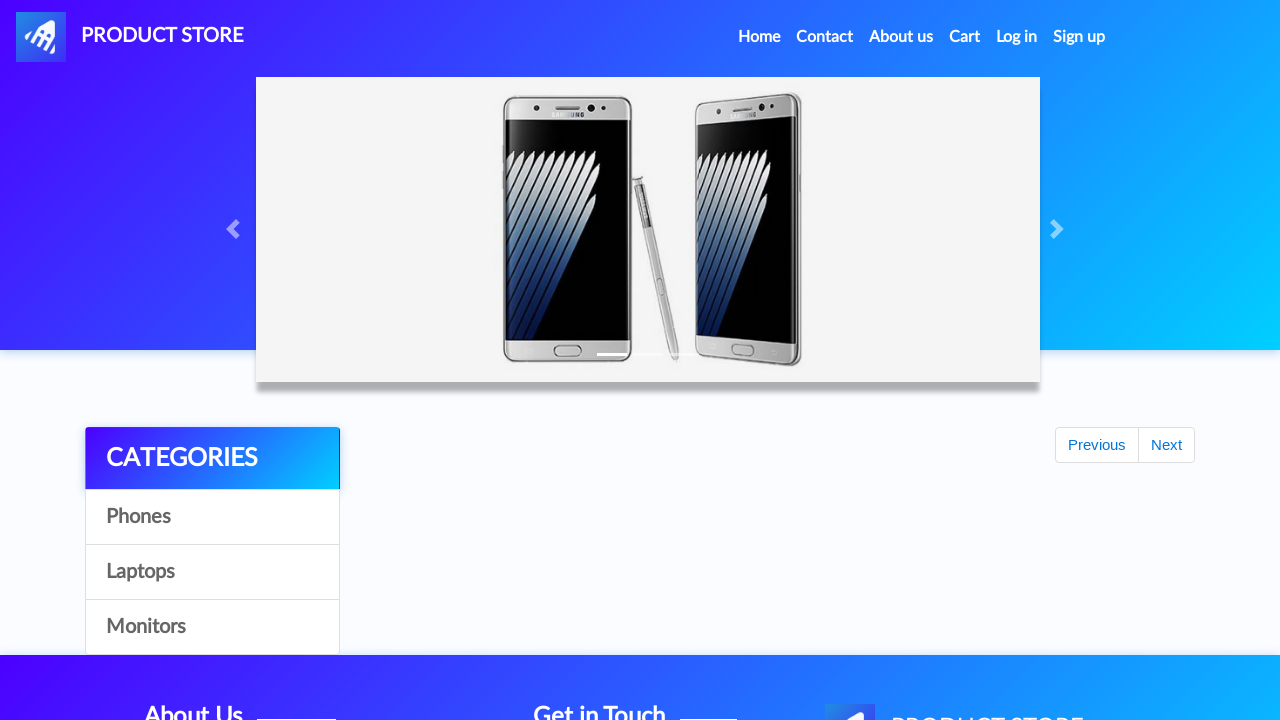

Waited for default category product (Nexus 6) to be visible
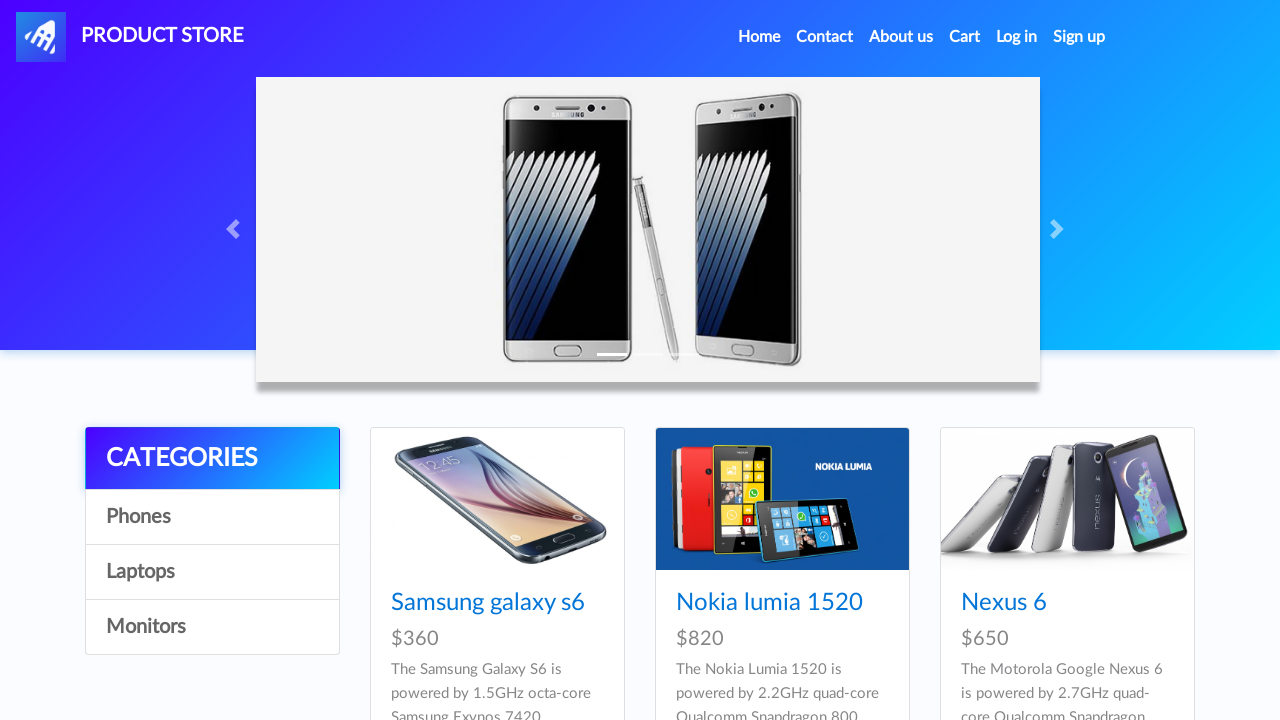

Verified Nexus 6 is visible after page refresh
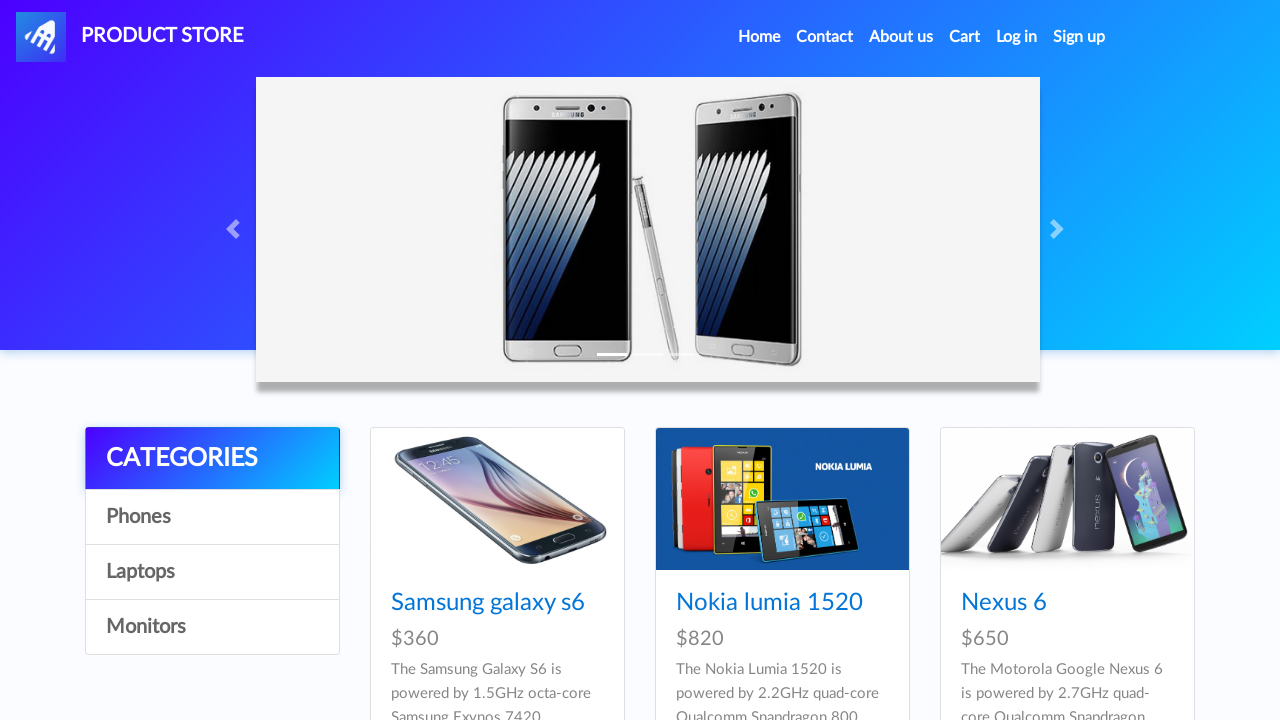

Verified Sony vaio i5 is visible after page refresh
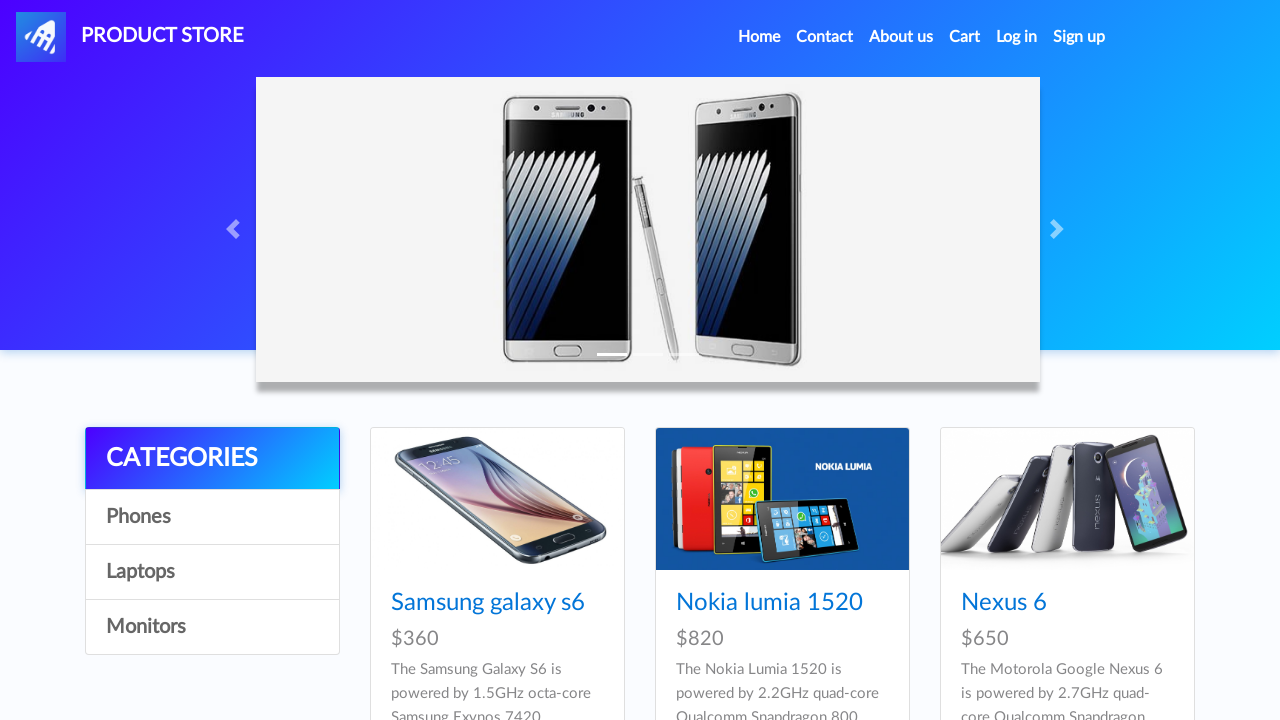

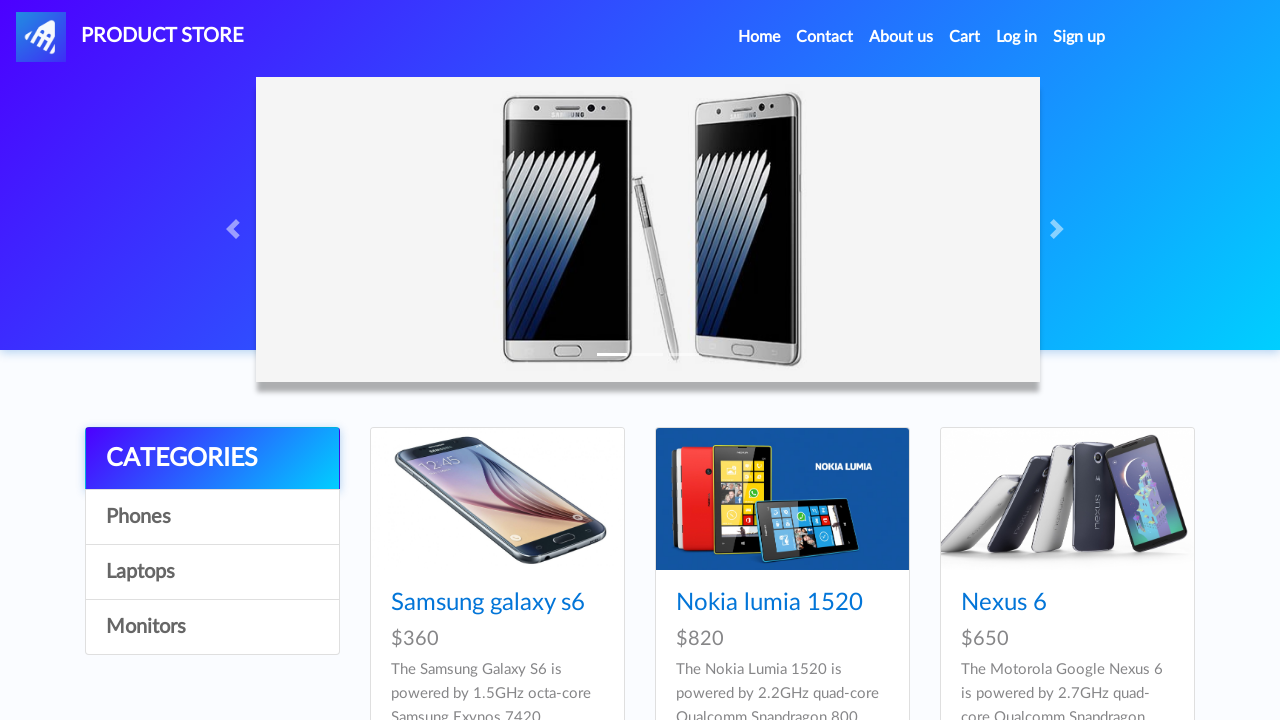